Tests Checkboxes page by toggling checkbox states and verifying their checked/unchecked status

Starting URL: https://the-internet.herokuapp.com/

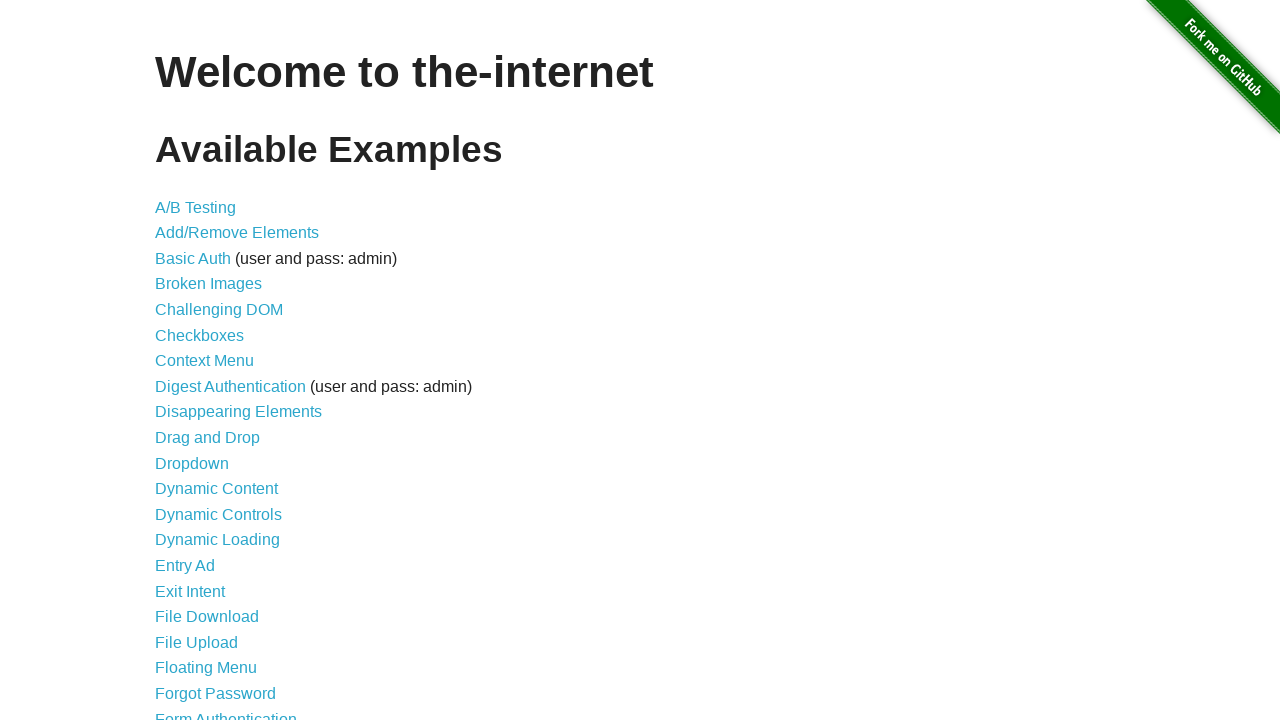

Verified main page header 'Welcome to the-internet' is displayed
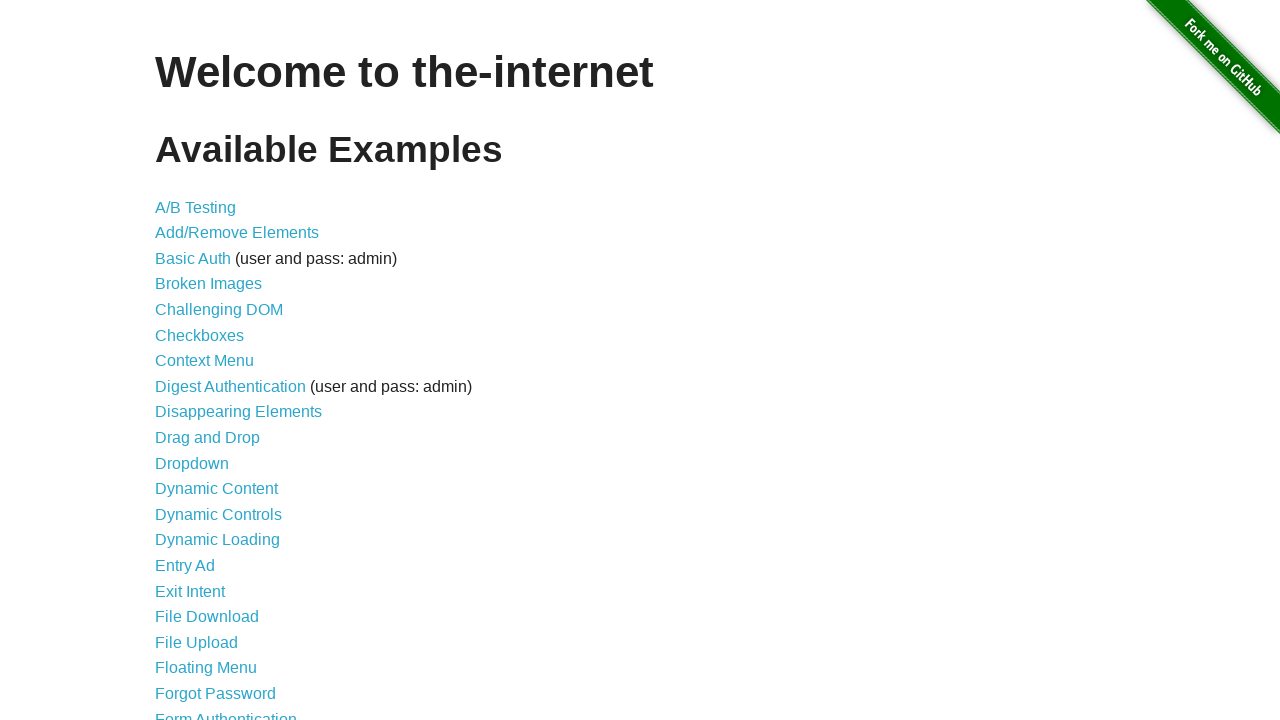

Clicked on Checkboxes link at (200, 335) on a:has-text('Checkboxes')
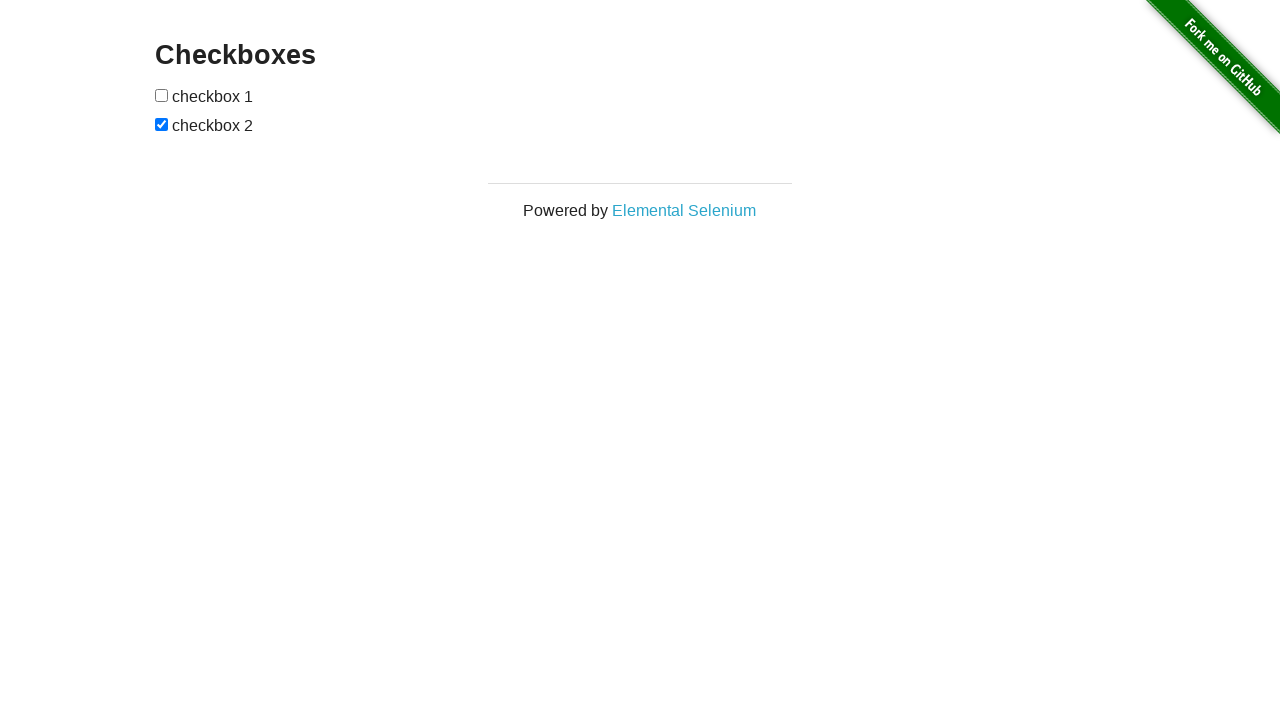

Verified Checkboxes page header is displayed
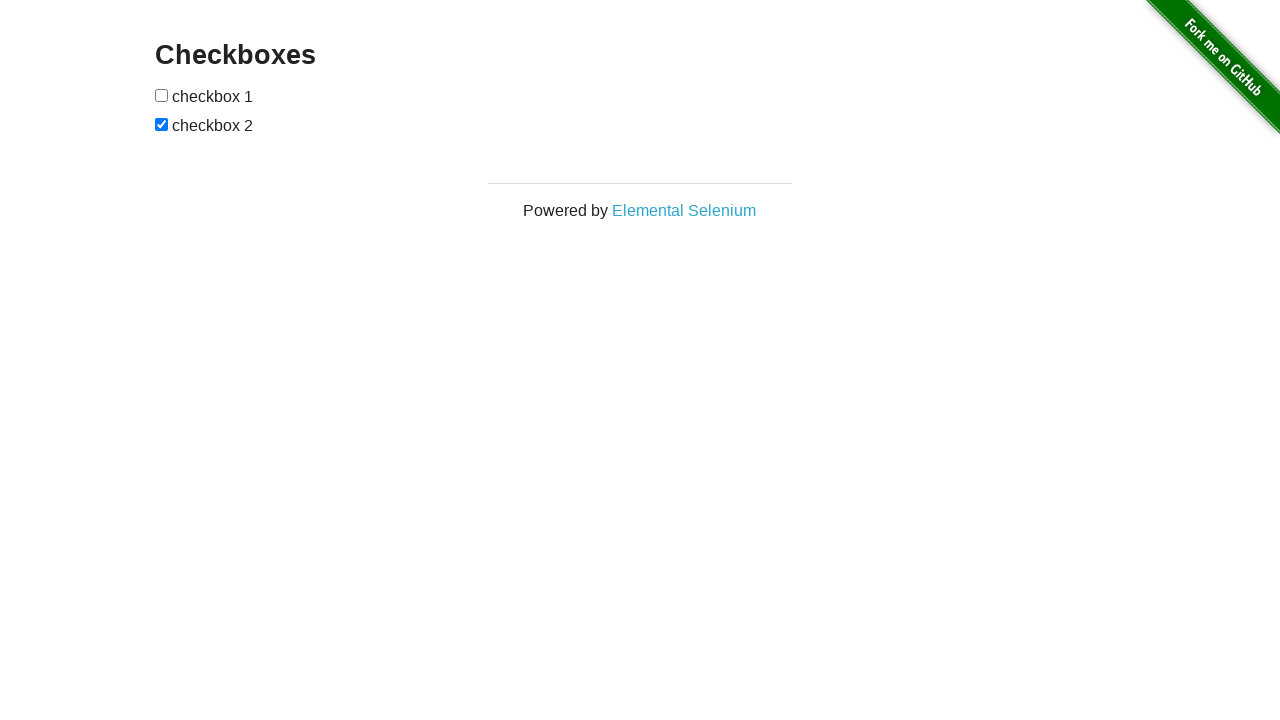

Clicked first checkbox to check it at (162, 95) on input[type='checkbox'] >> nth=0
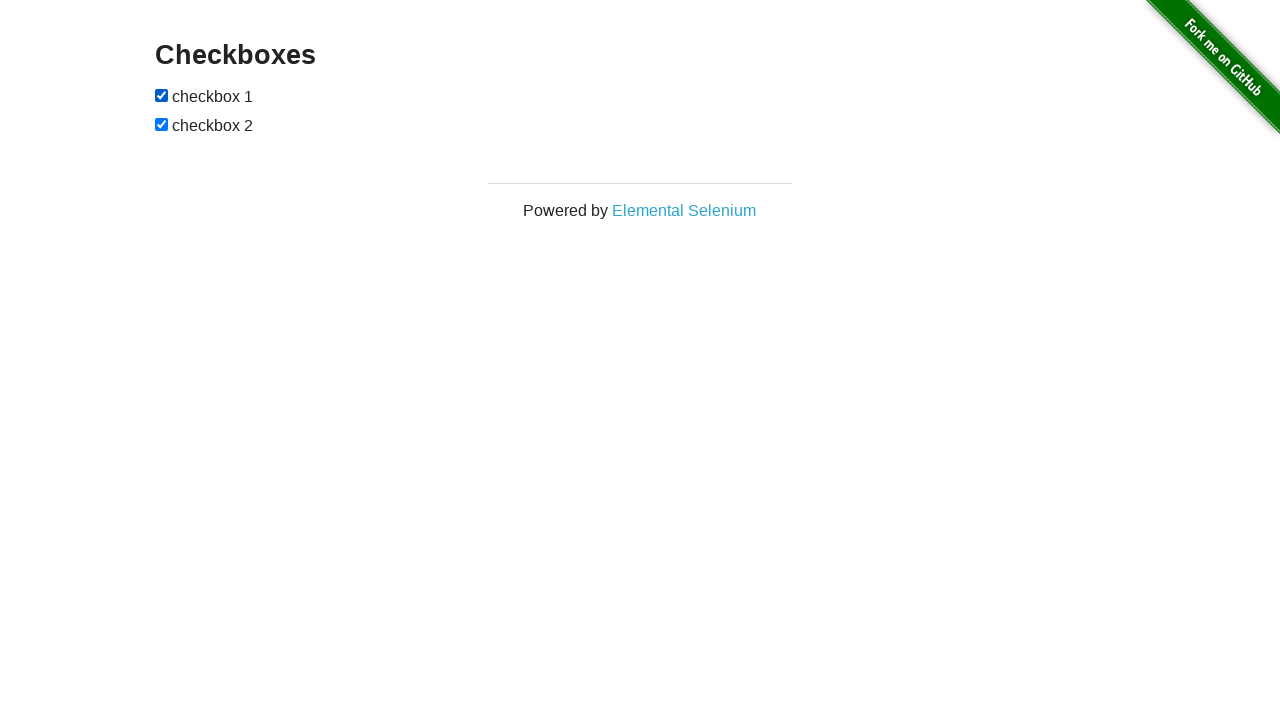

Verified first checkbox is now checked
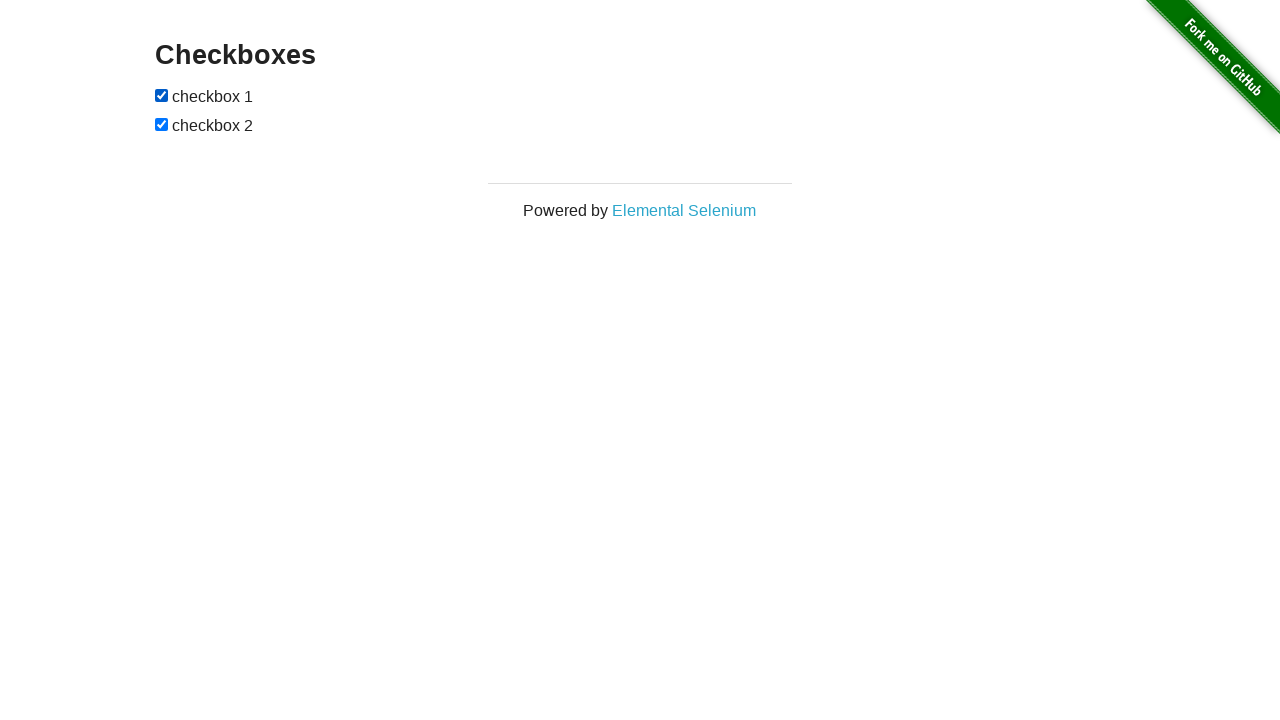

Verified second checkbox is checked in default state
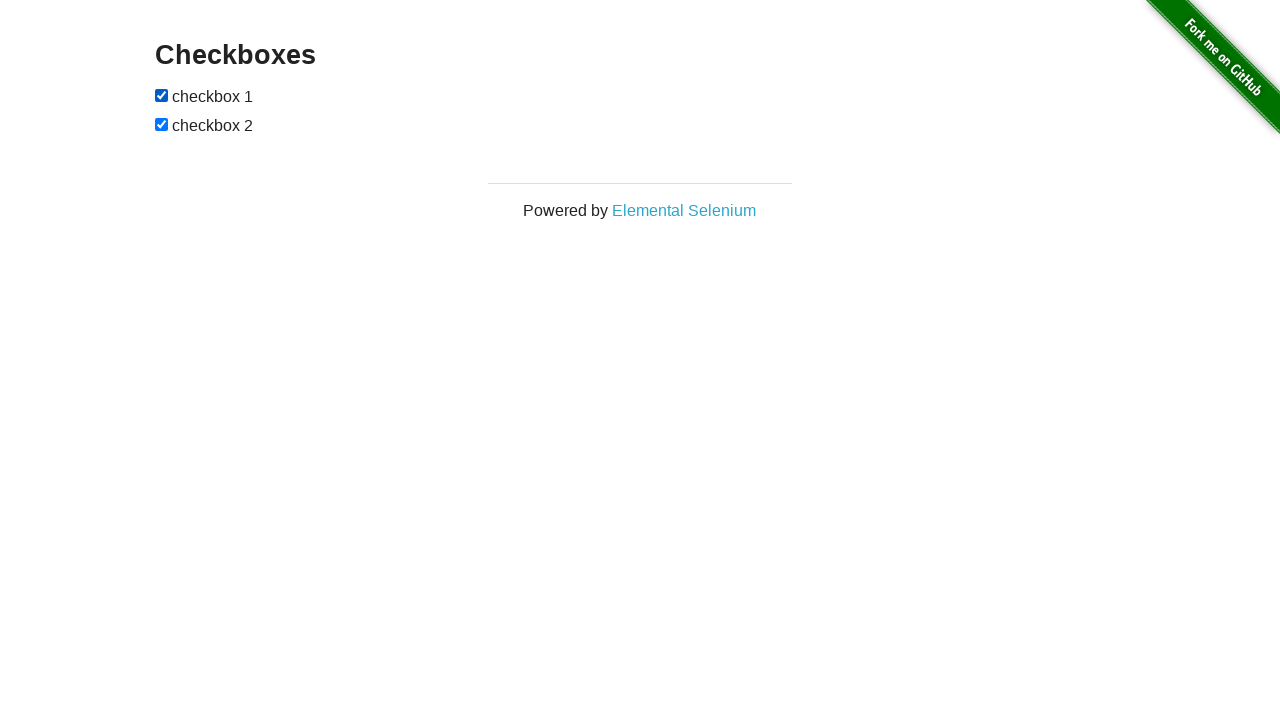

Clicked first checkbox to uncheck it at (162, 95) on input[type='checkbox'] >> nth=0
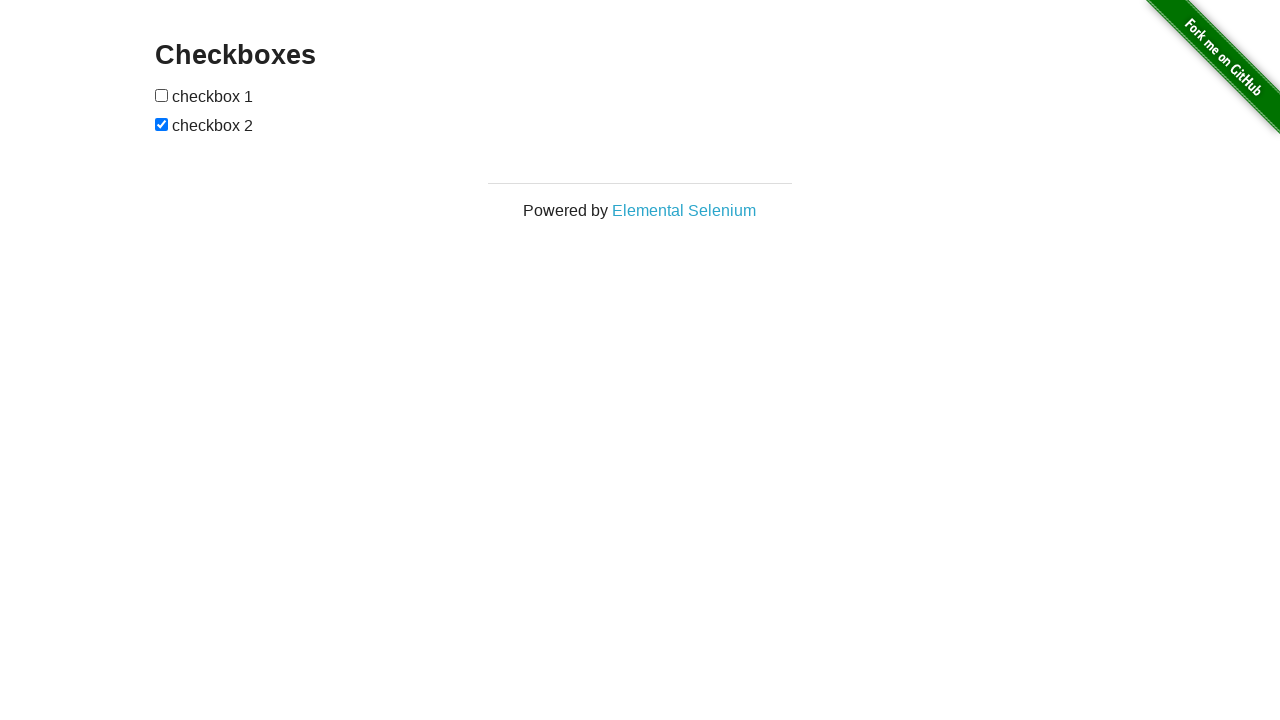

Clicked second checkbox to uncheck it at (162, 124) on input[type='checkbox'] >> nth=1
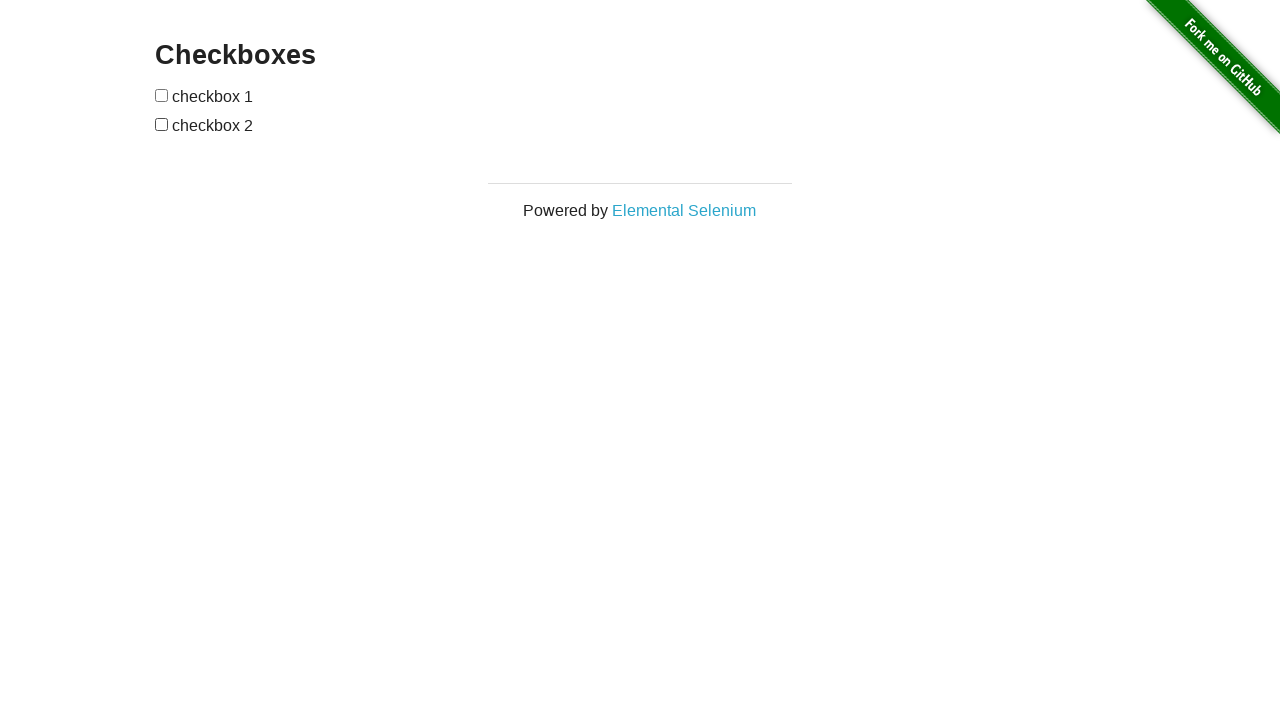

Verified first checkbox is unchecked
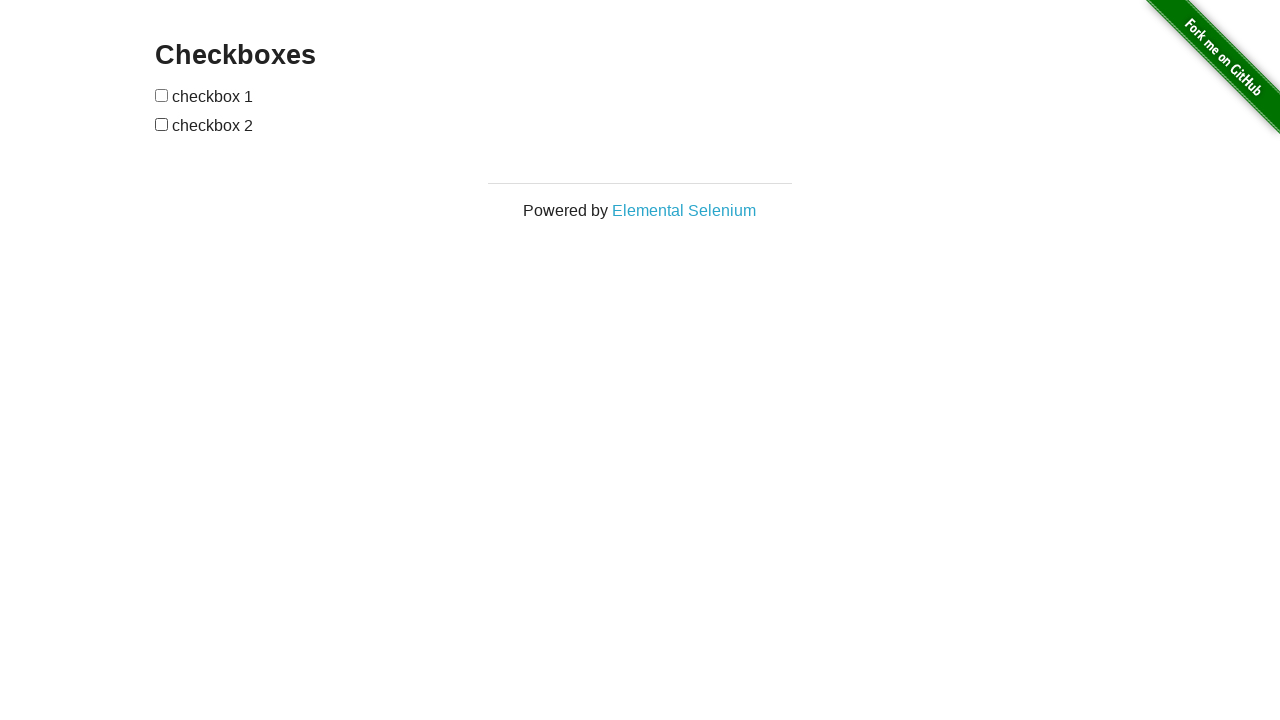

Verified second checkbox is unchecked
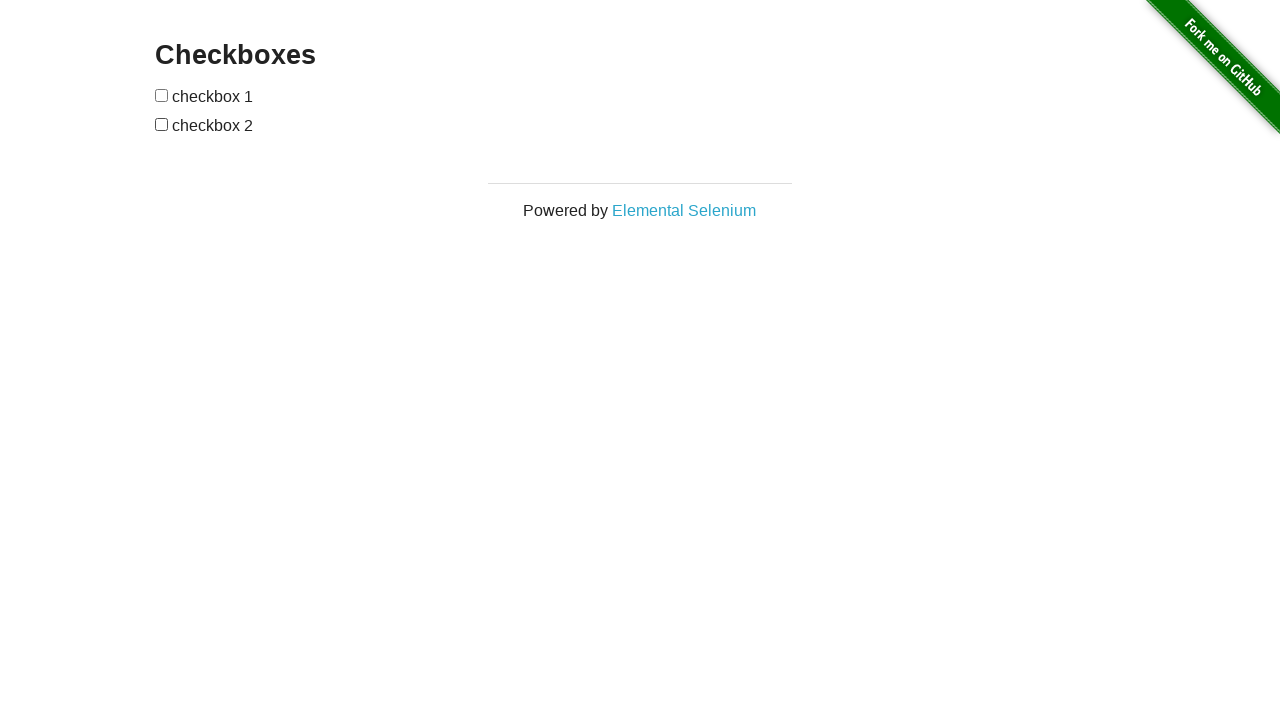

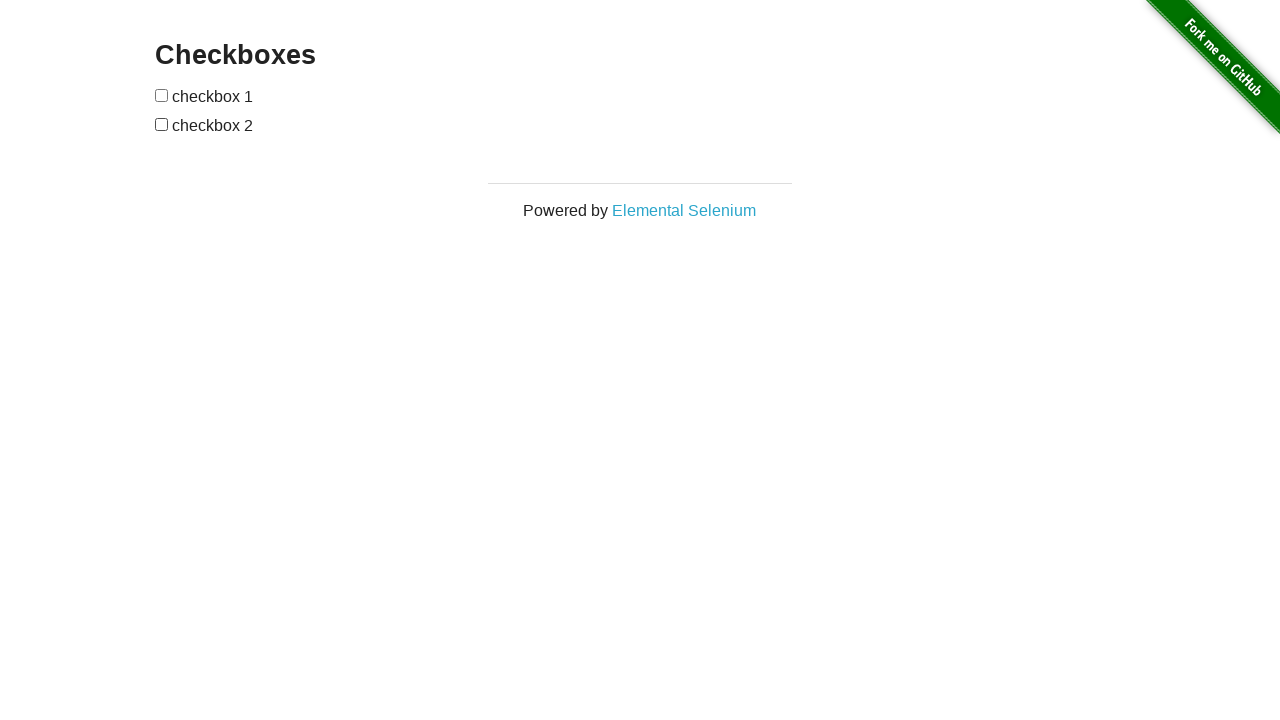